Demonstrates page scrolling functionality by navigating to a W3Schools HTML tables tutorial page and scrolling to the bottom of the page using JavaScript execution.

Starting URL: https://www.w3schools.com/html/html_tables.asp

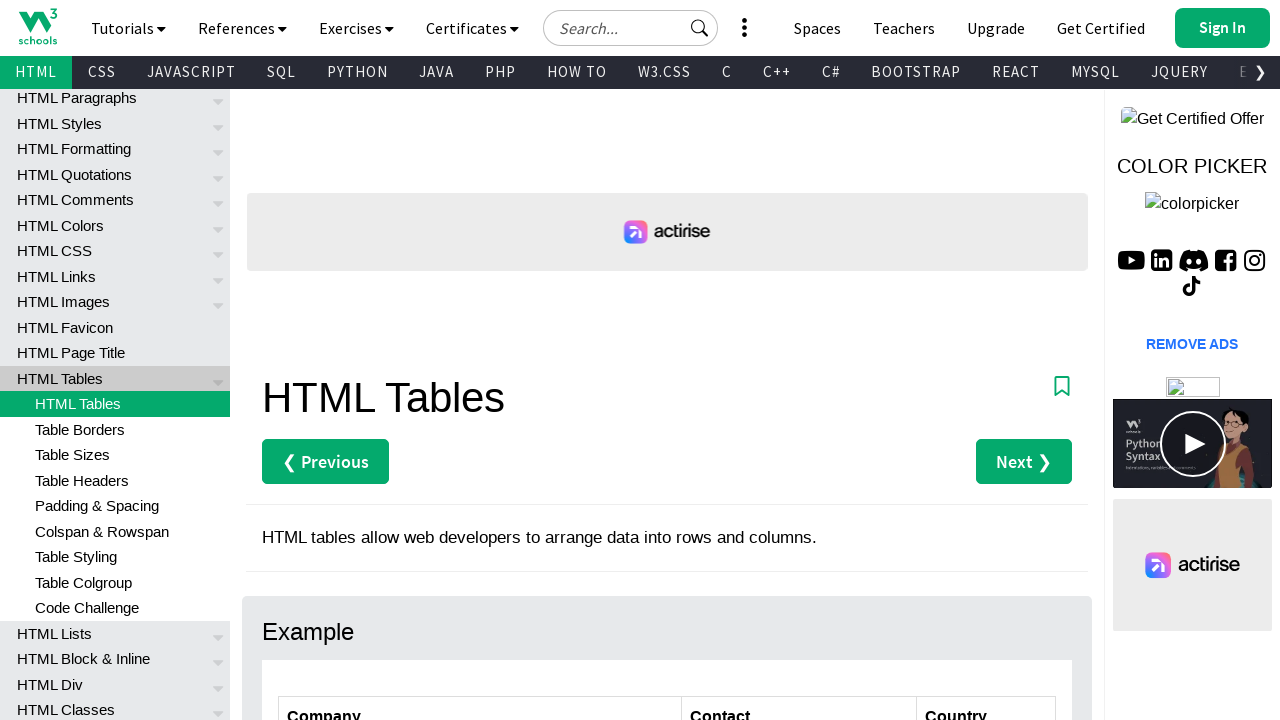

Waited for 'Table Rows' heading to load on W3Schools HTML tables page
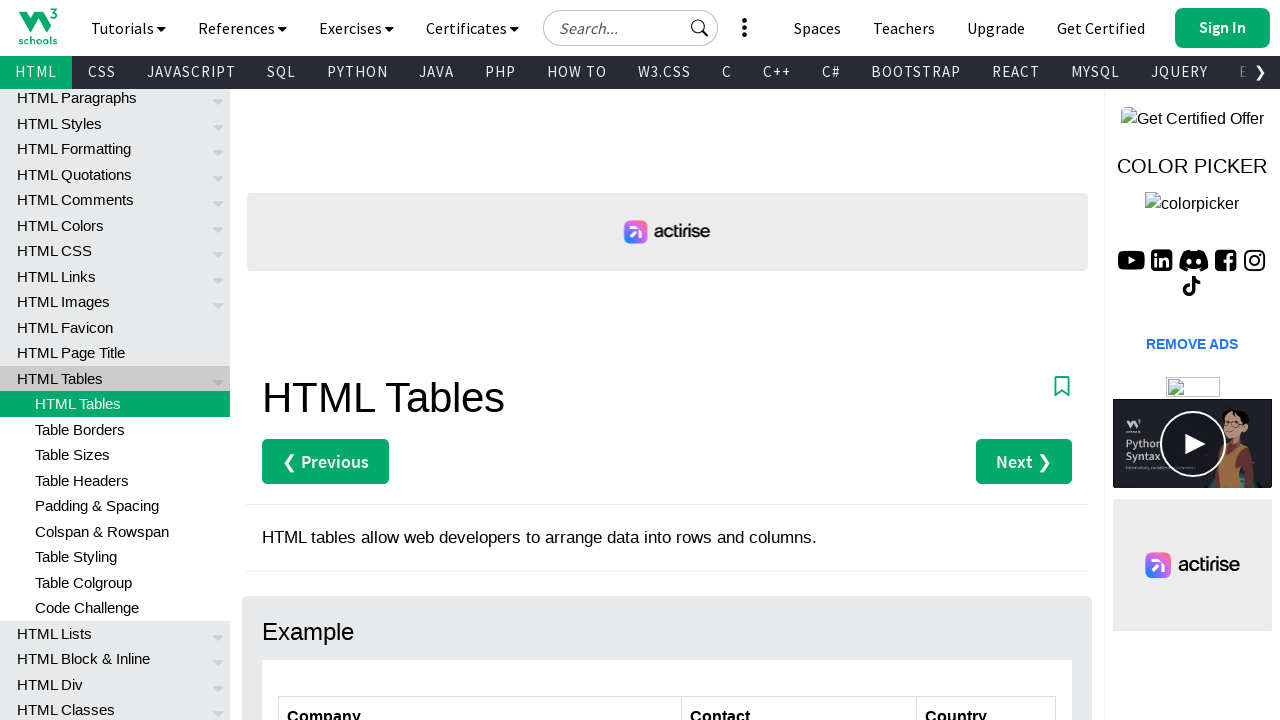

Scrolled to bottom of page using JavaScript
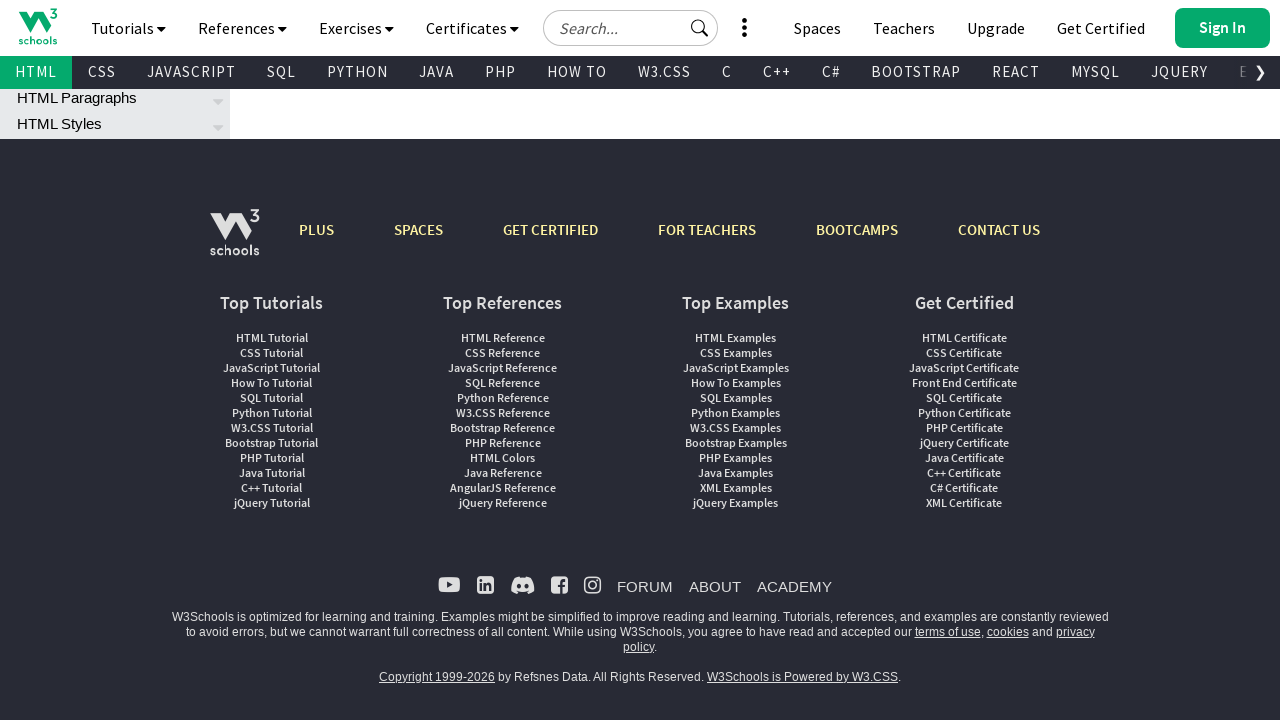

Waited 500ms for scroll animation to complete
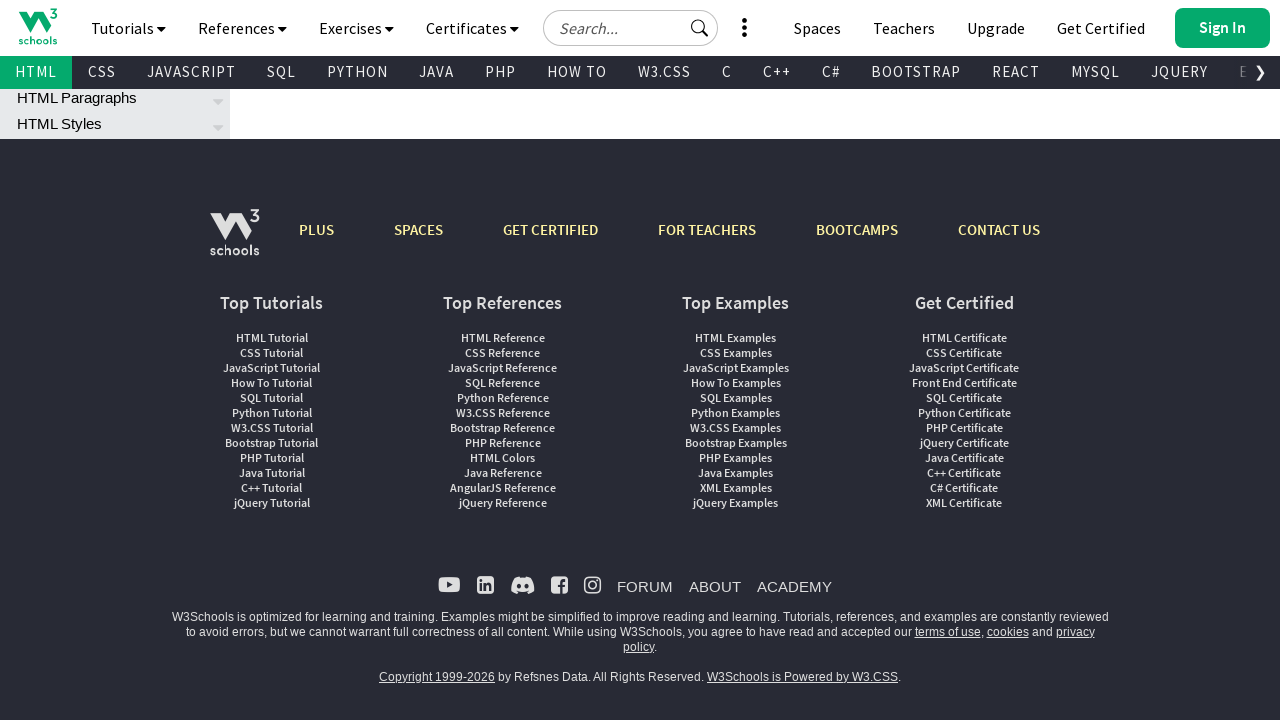

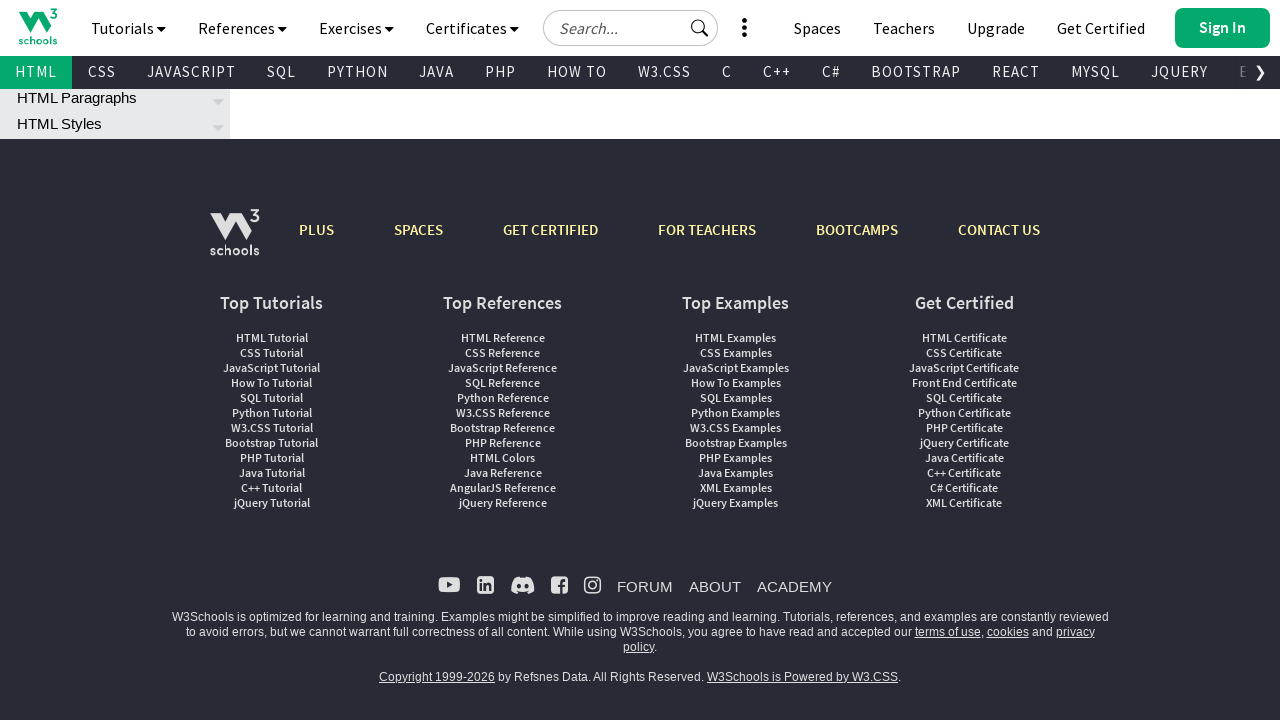